Tests responsive web design by checking that an email input field adjusts its width at different viewport sizes

Starting URL: https://support.agileway.net

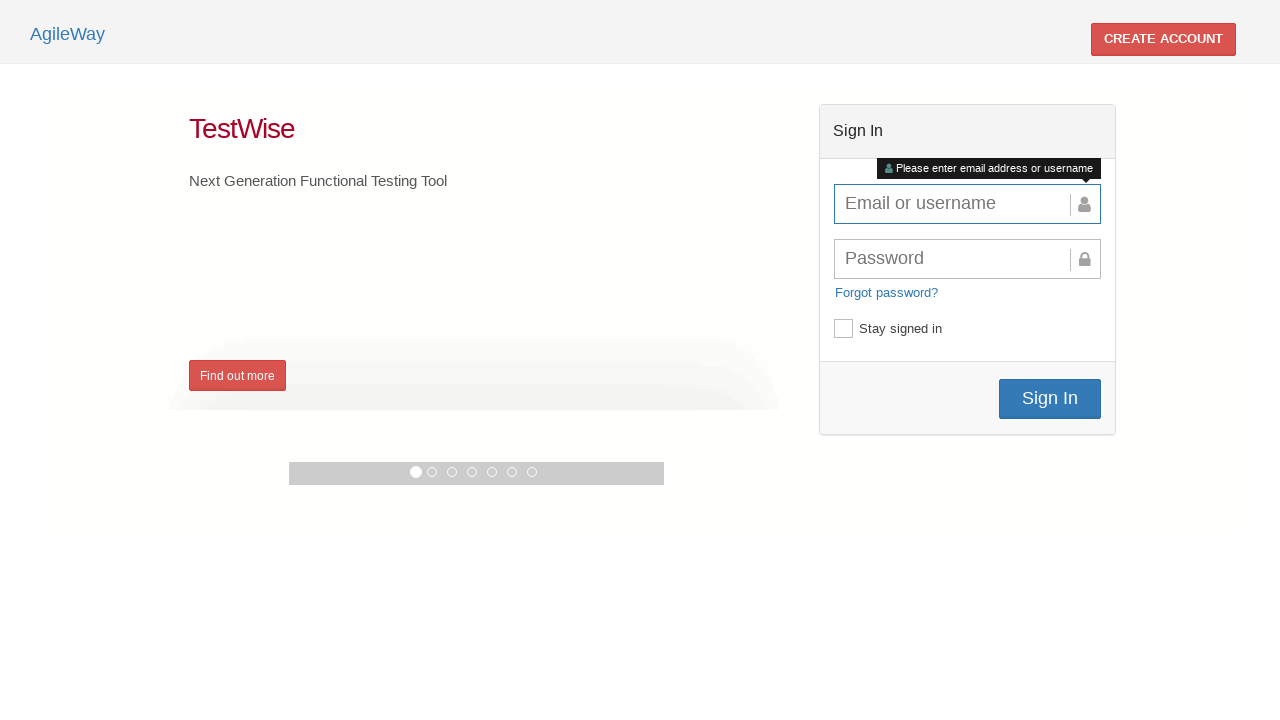

Set viewport to desktop size (1024x768)
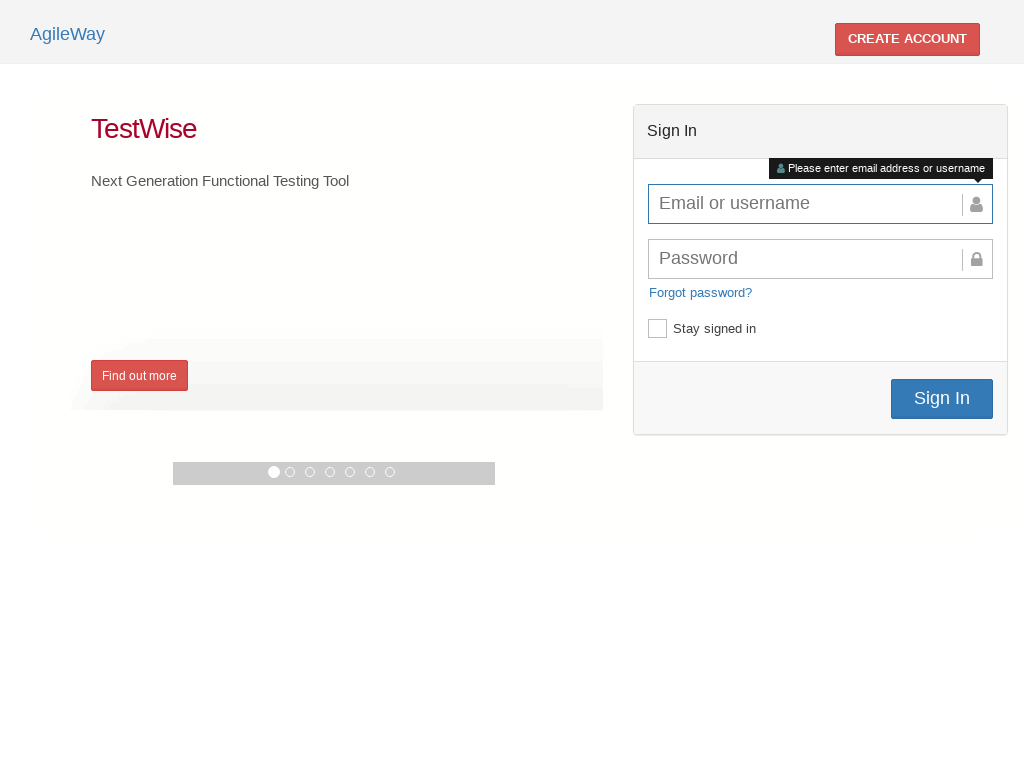

Email input field is visible on desktop viewport
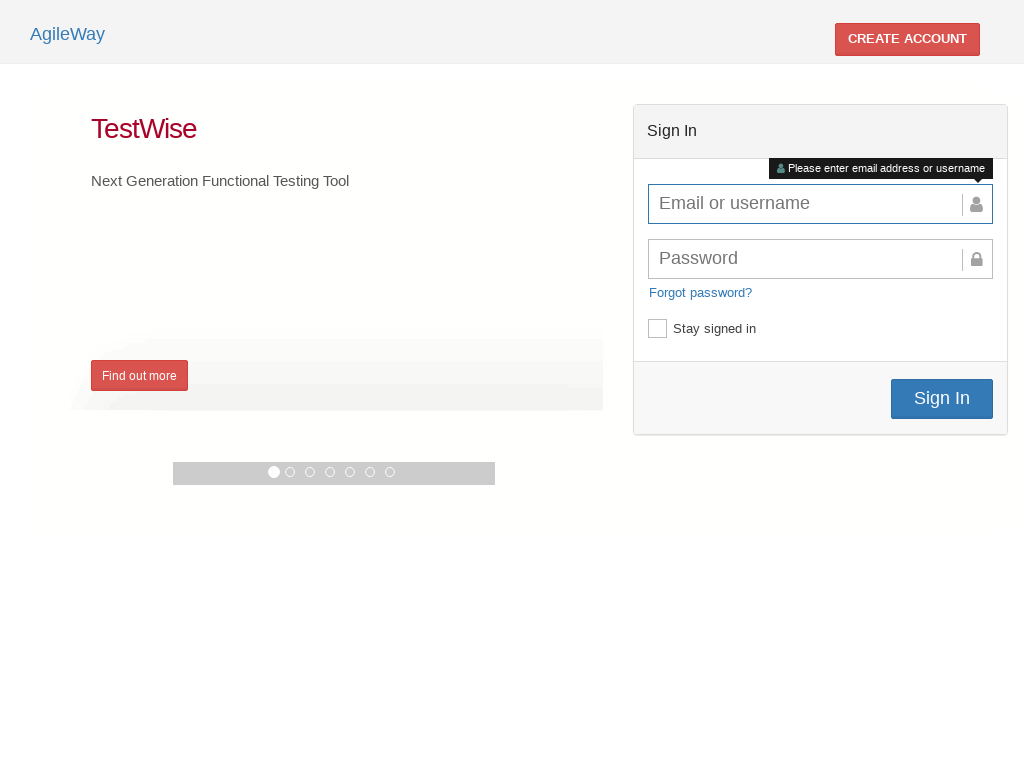

Set viewport to iPad size (768x1024) to test responsive design
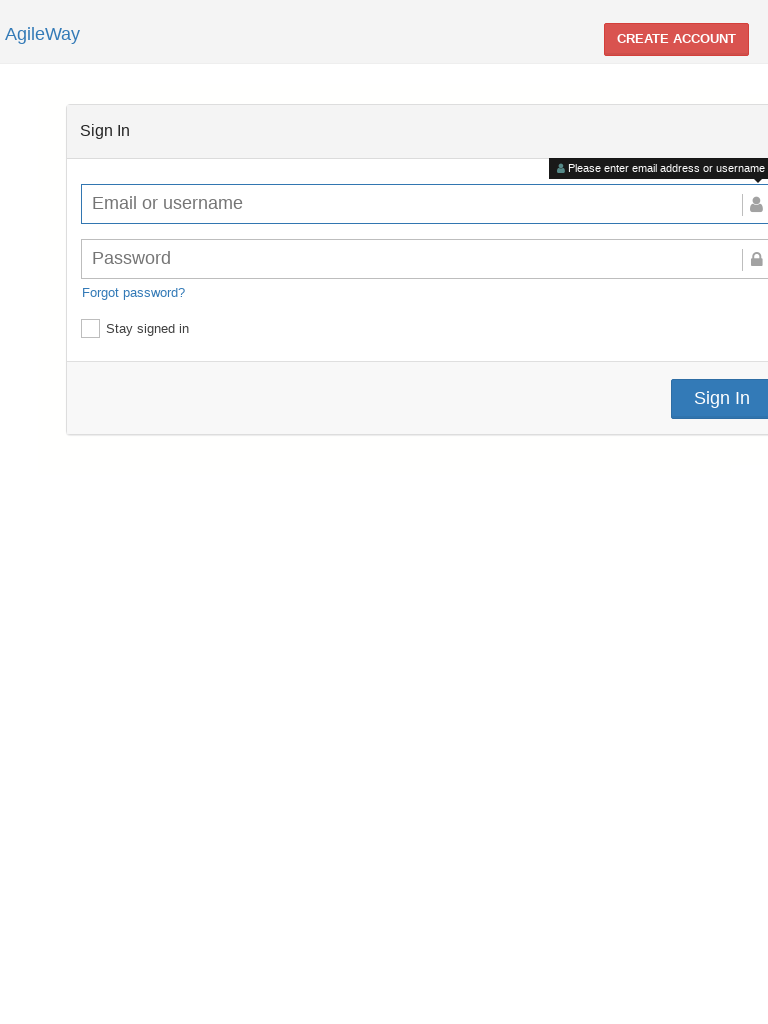

Email input field adjusted and is visible on iPad viewport
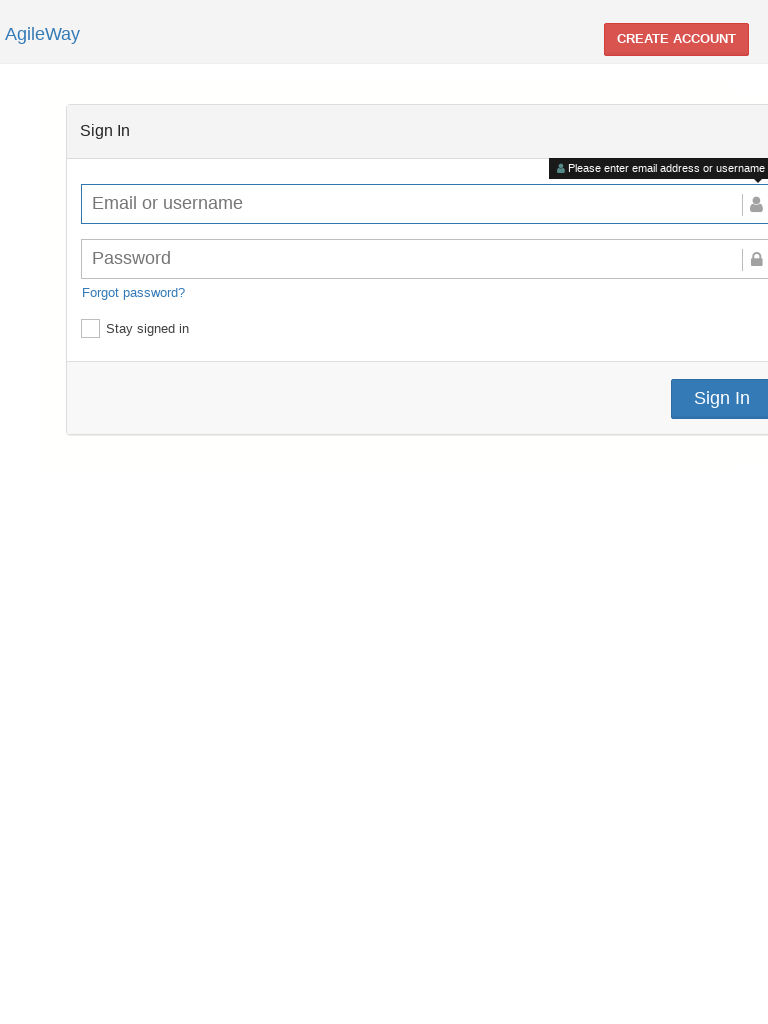

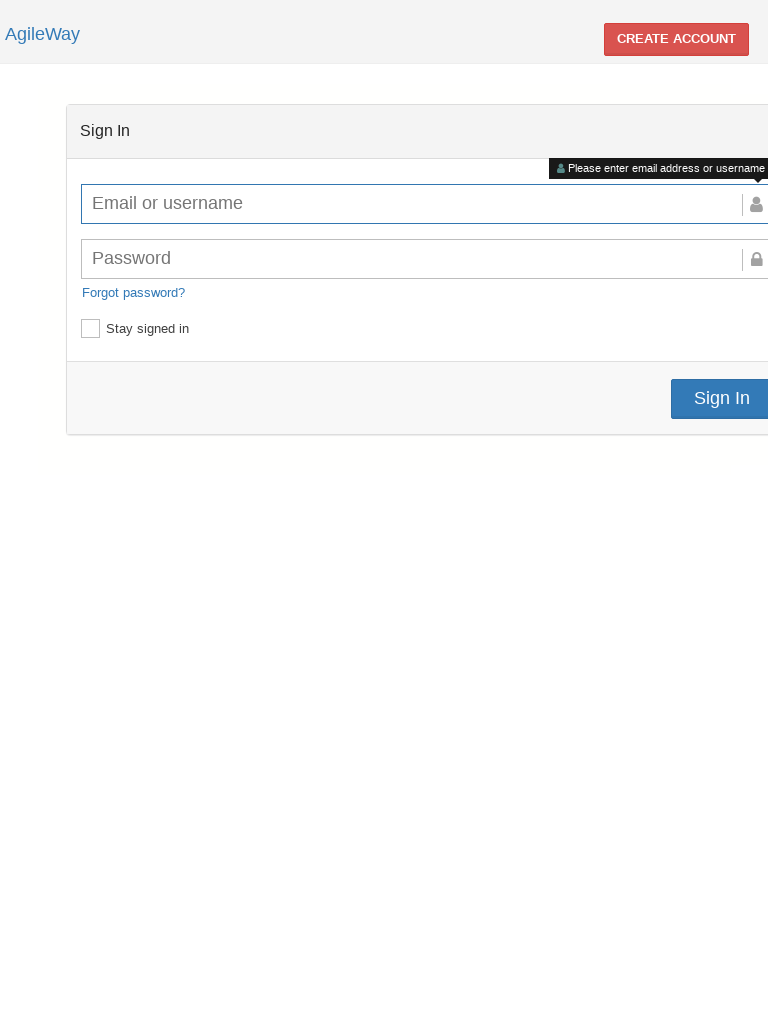